Tests nested iframe handling by navigating through multiple levels of frames

Starting URL: https://the-internet.herokuapp.com

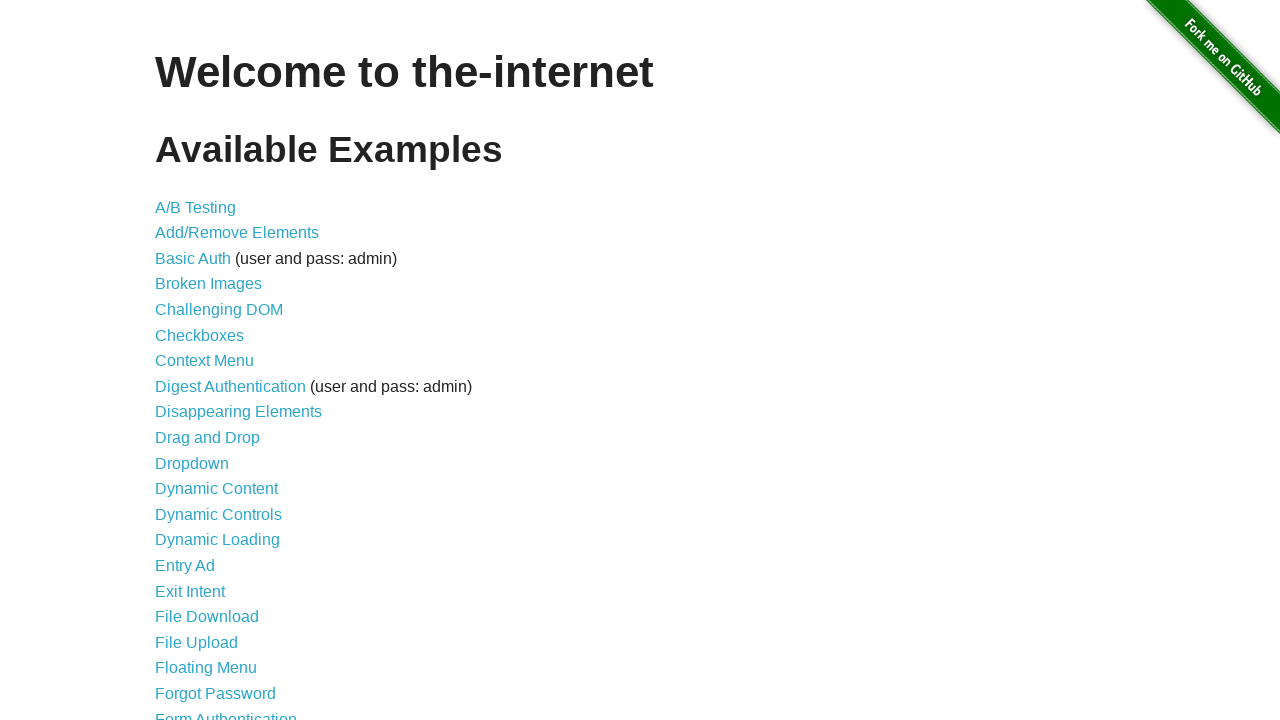

Clicked link to navigate to frames page at (182, 361) on [href="/frames"]
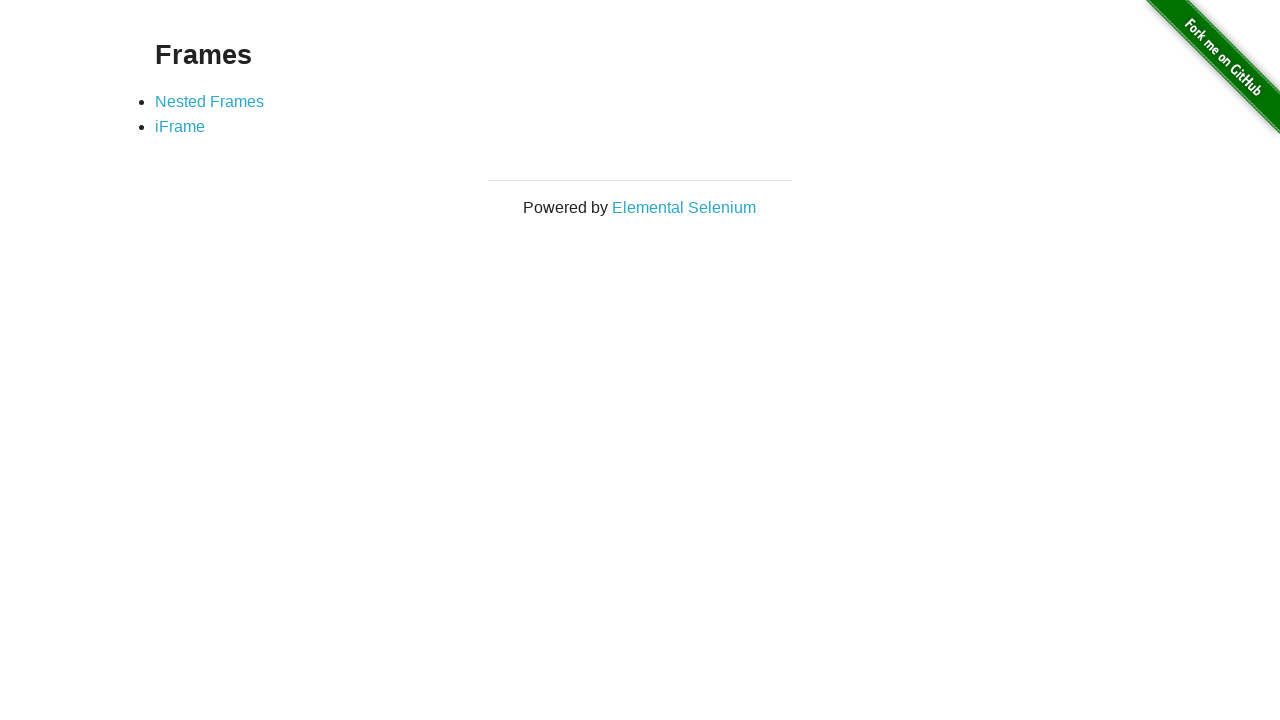

Clicked link to navigate to nested frames page at (210, 101) on [href="/nested_frames"]
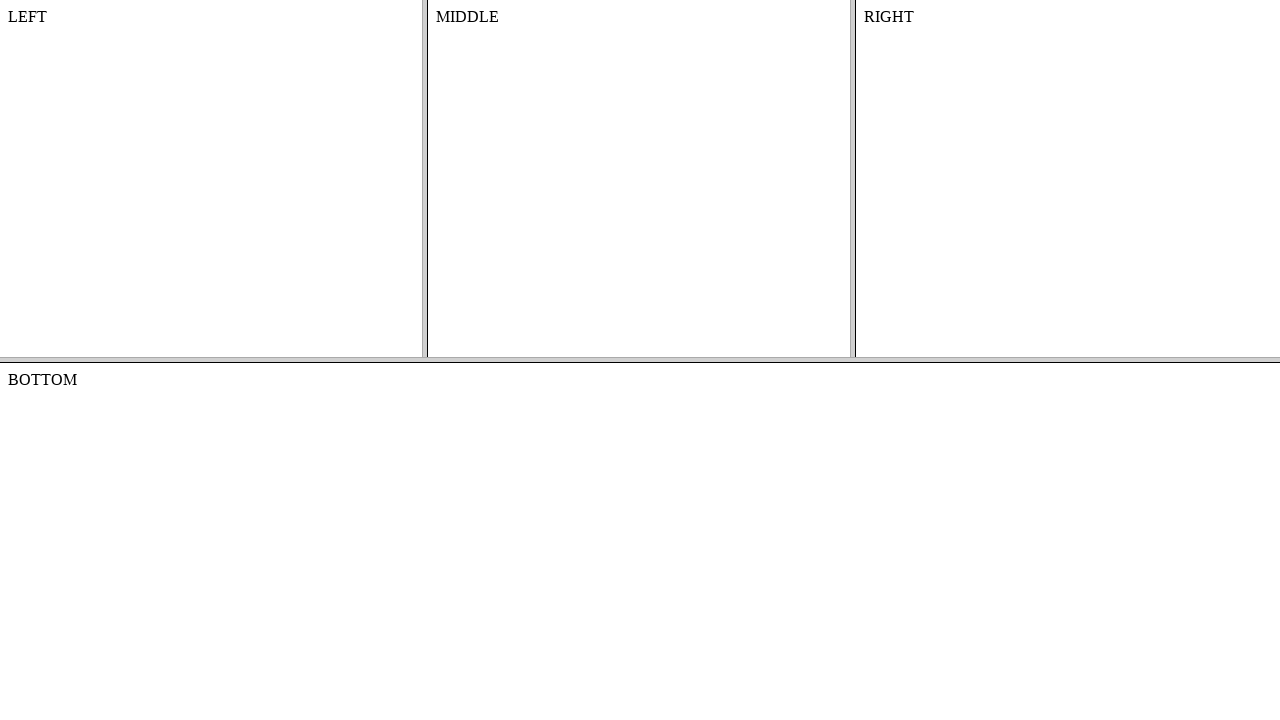

Located top frame element
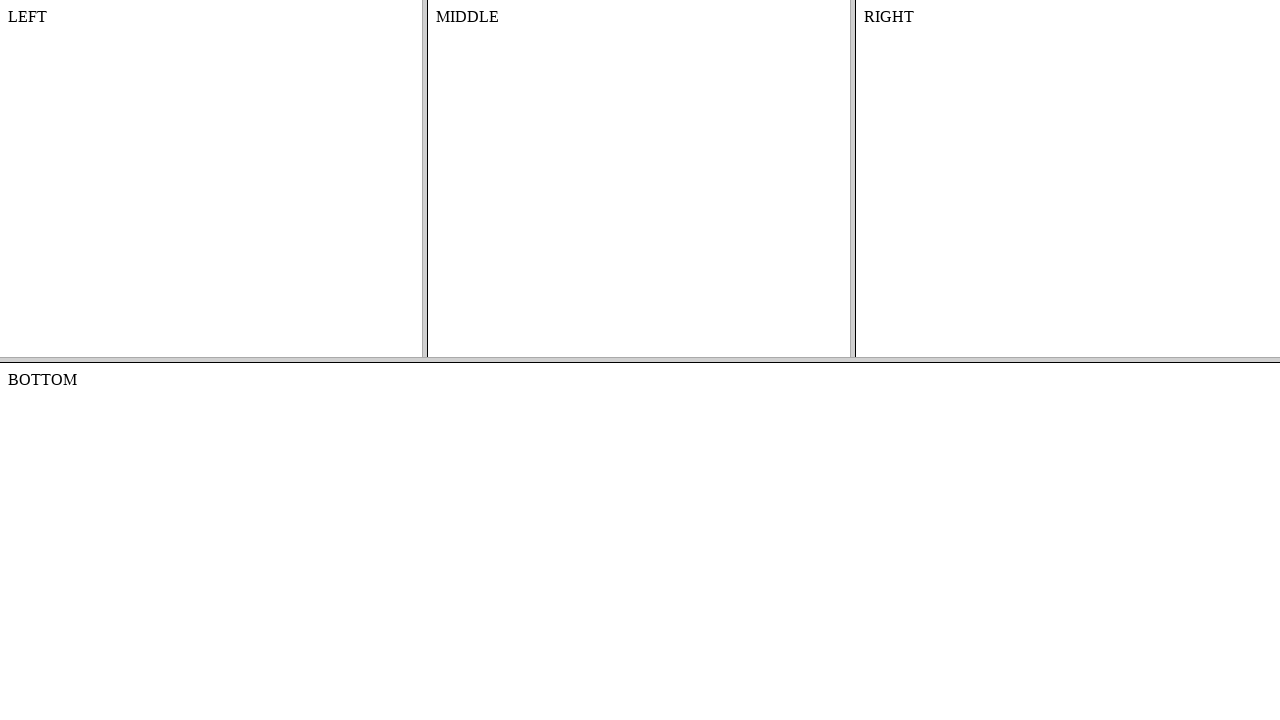

Located nested right frame within top frame
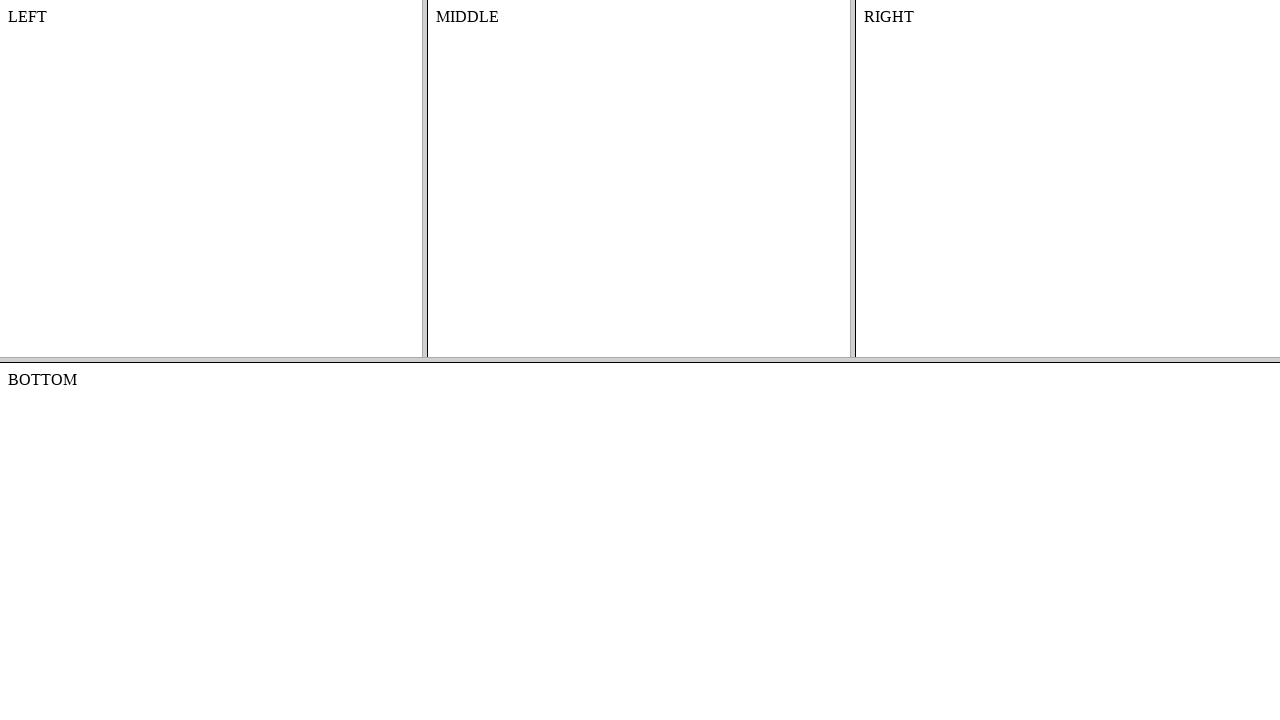

Verified body element in right frame is visible
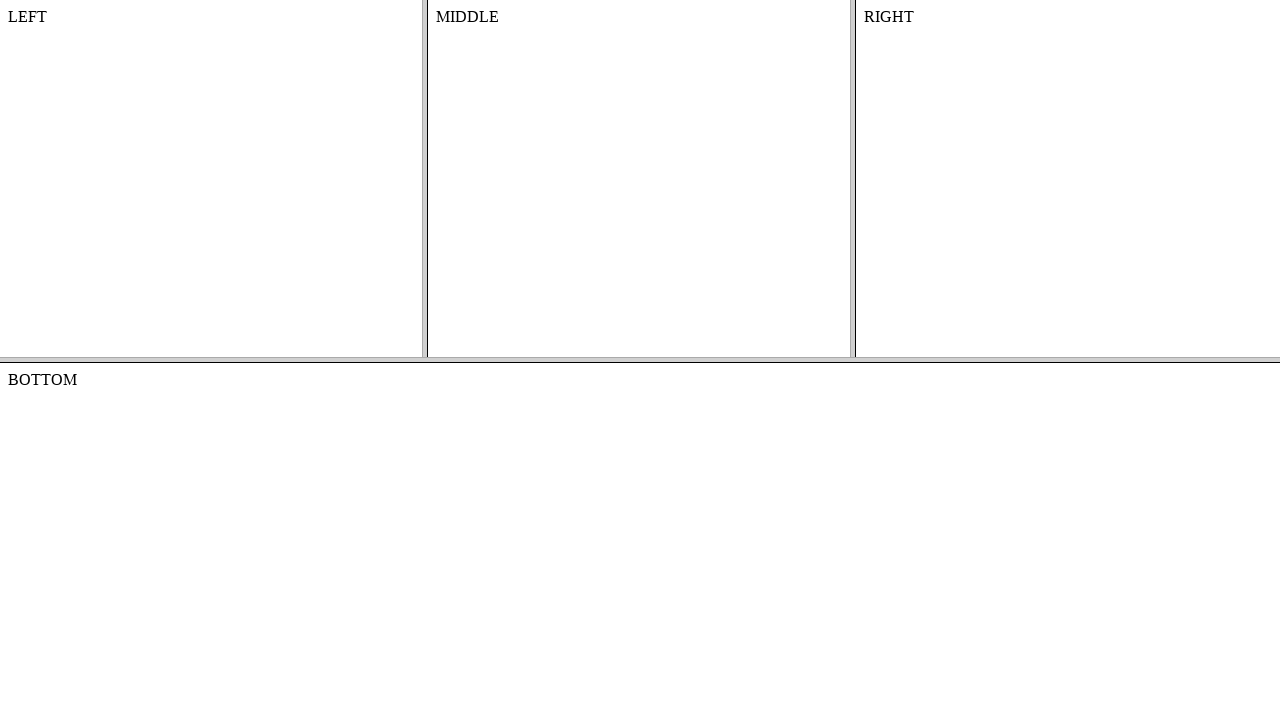

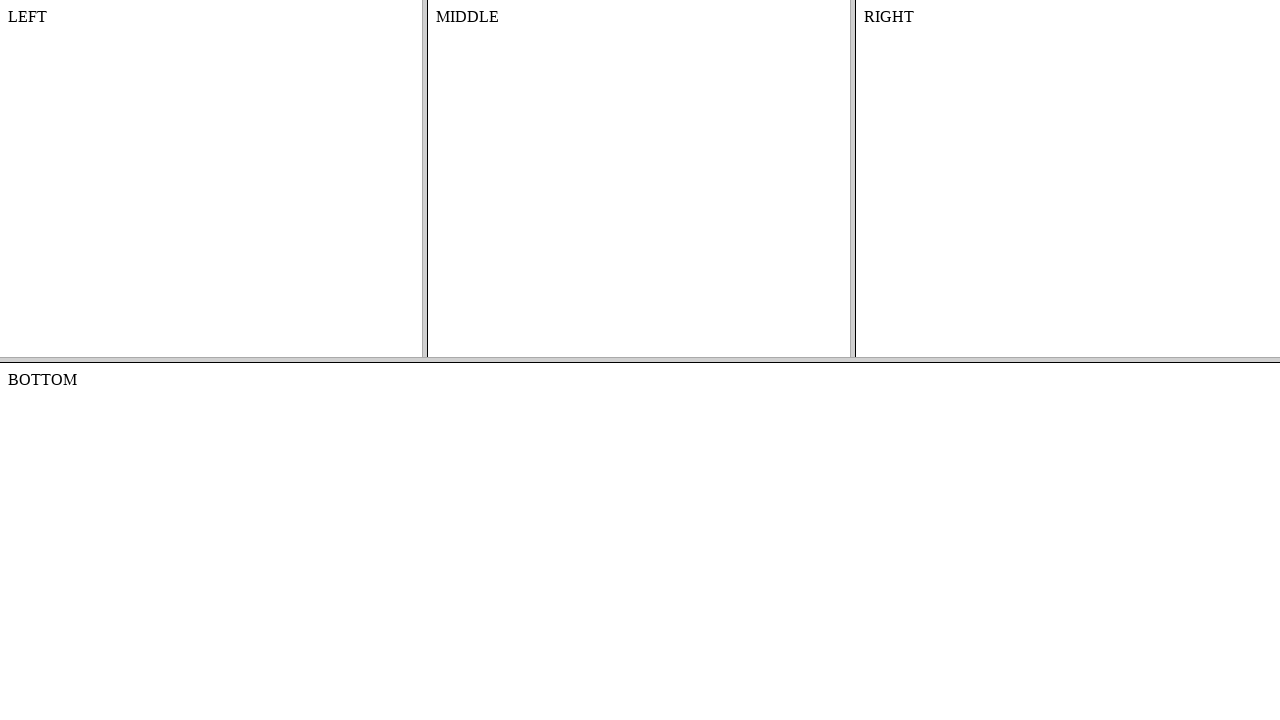